Navigates to example.com, selects the first anchor element on the page, and clicks it to navigate to the linked page.

Starting URL: https://example.com

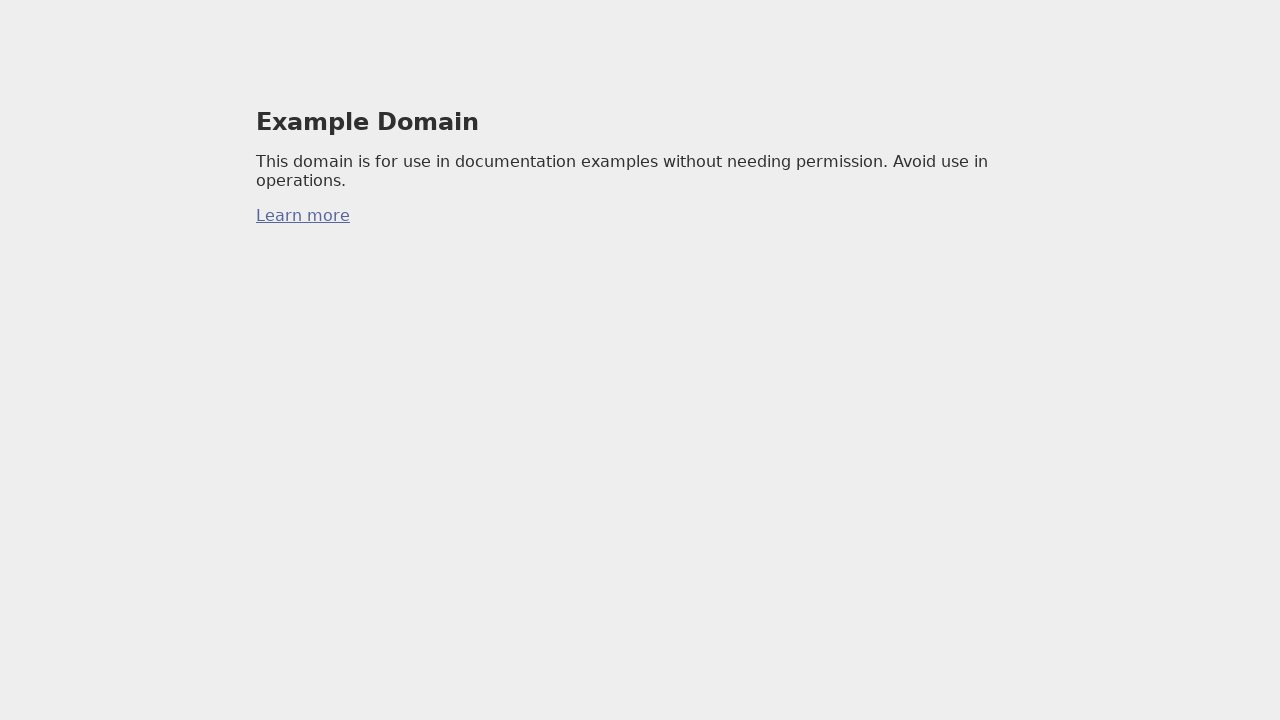

Navigated to https://example.com
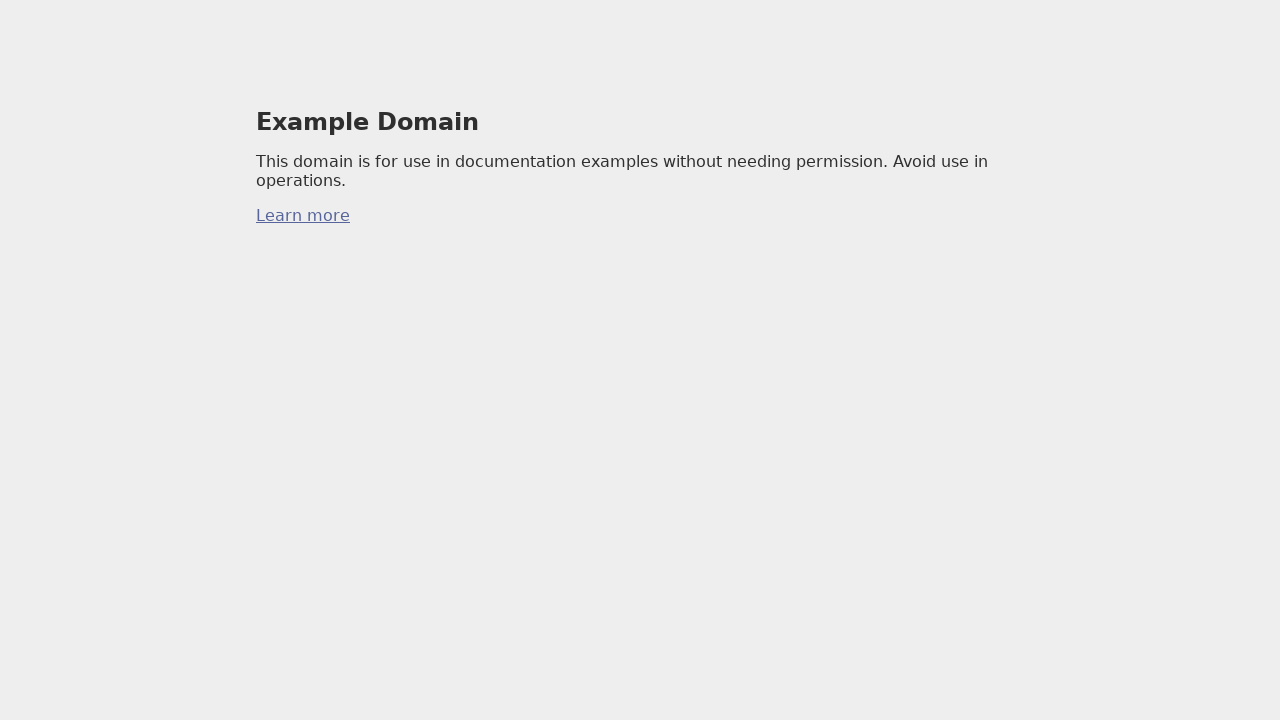

Selected the first anchor element on the page
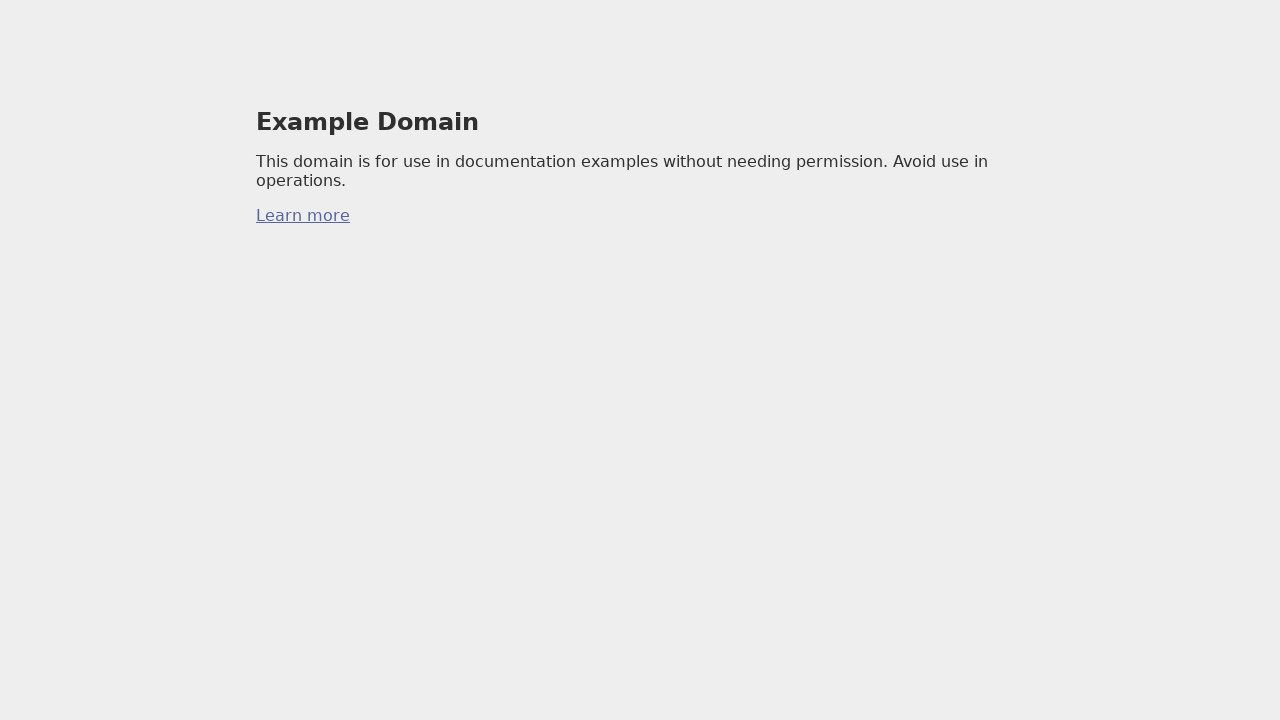

Clicked the first anchor element to navigate to the linked page
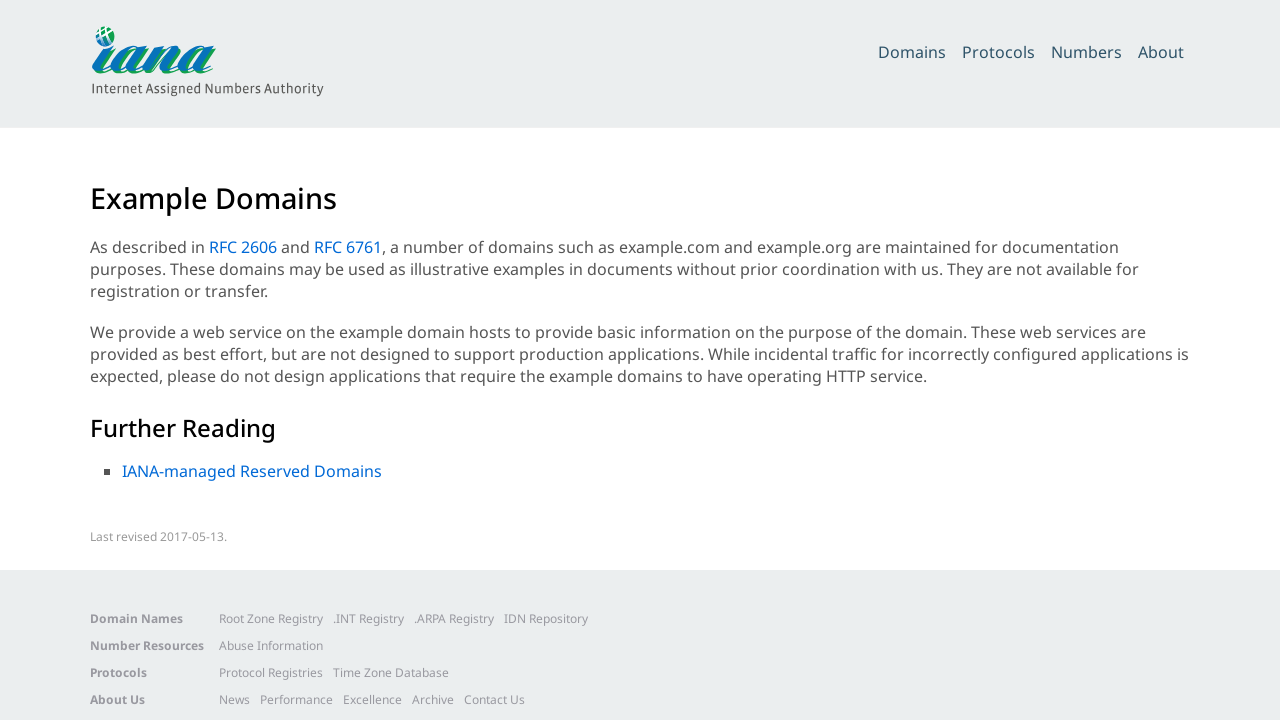

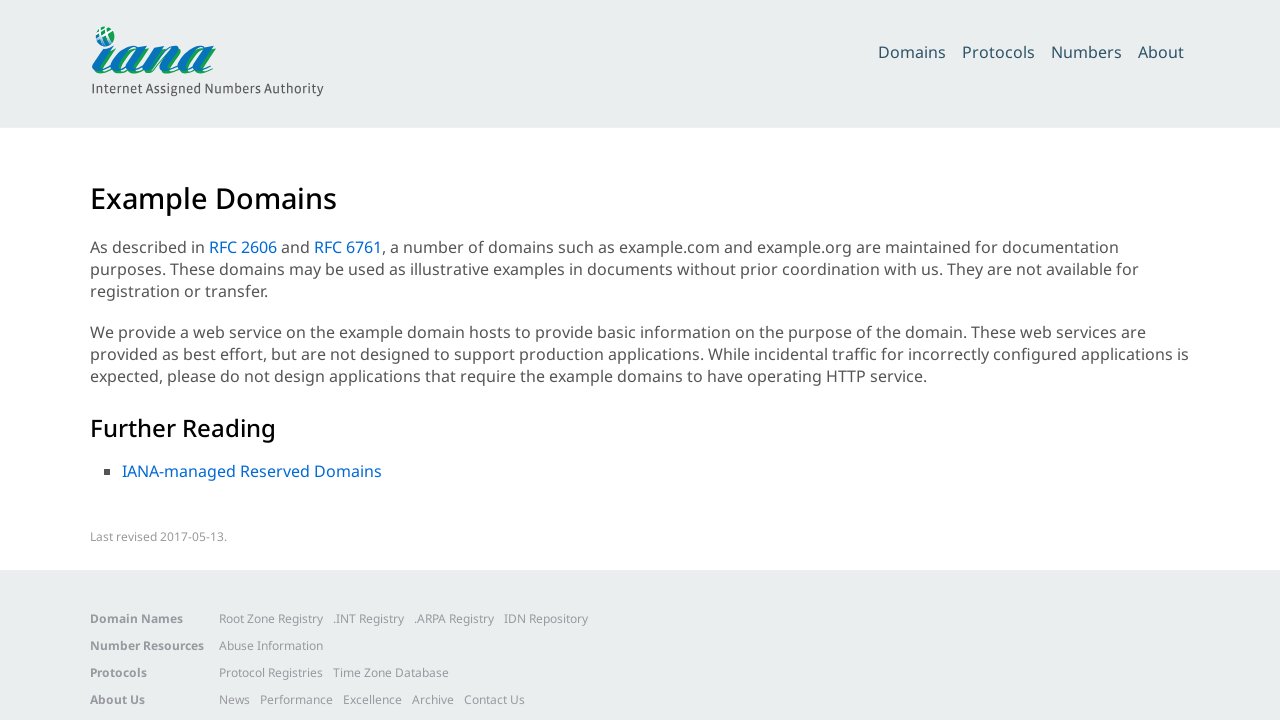